Tests DOM snapshot functionality by navigating to a test page and verifying an element with class 'findme' is present on the page

Starting URL: https://guinea-pig.webdriver.io/

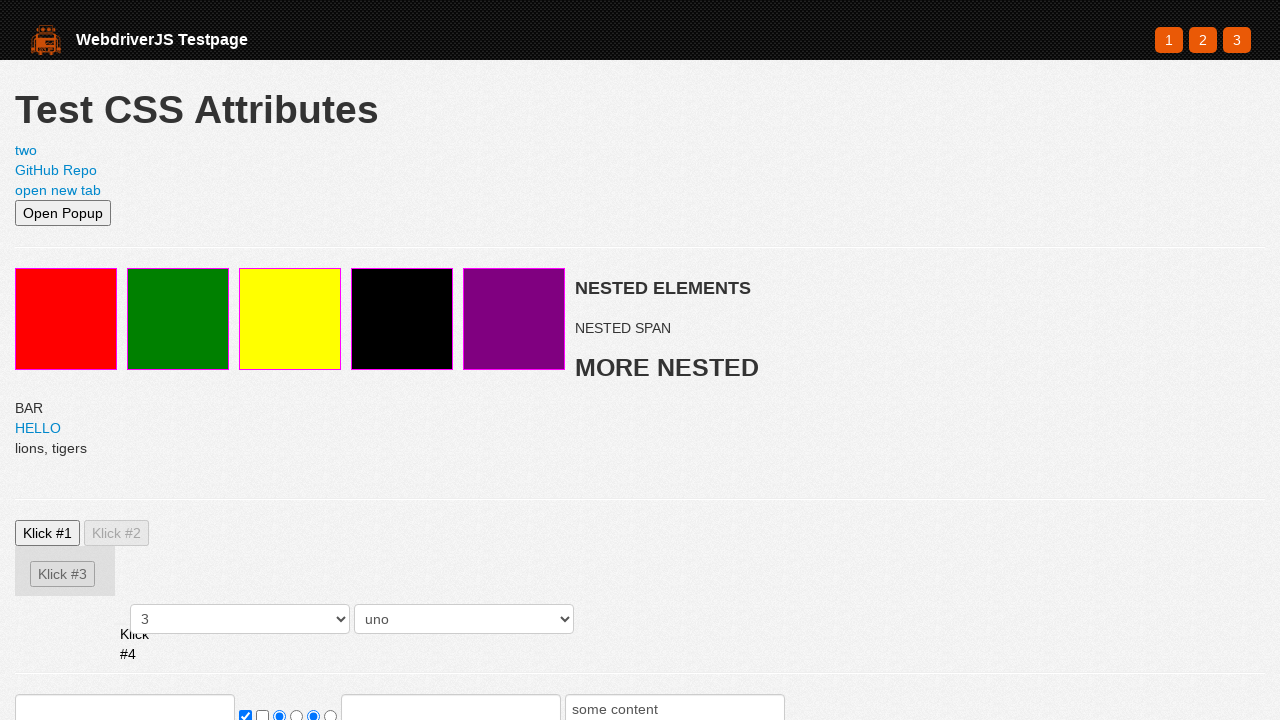

Navigated to test page at https://guinea-pig.webdriver.io/
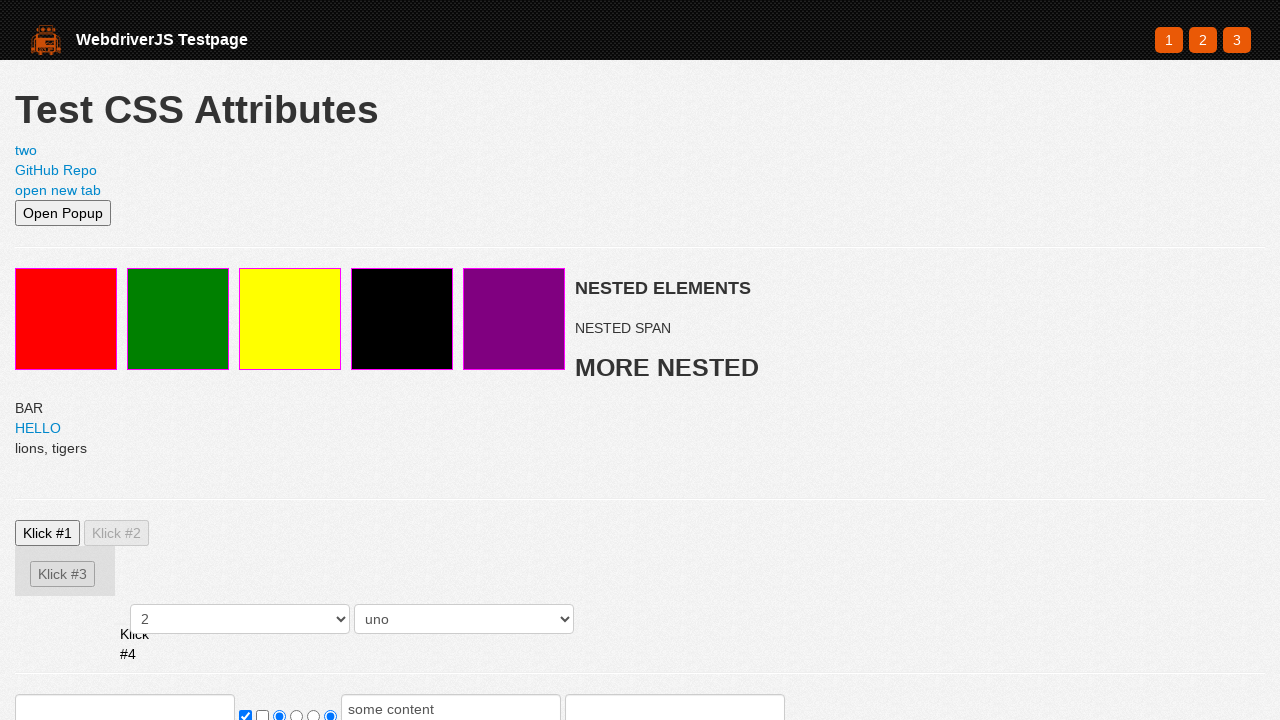

Element with class 'findme' is visible on the page
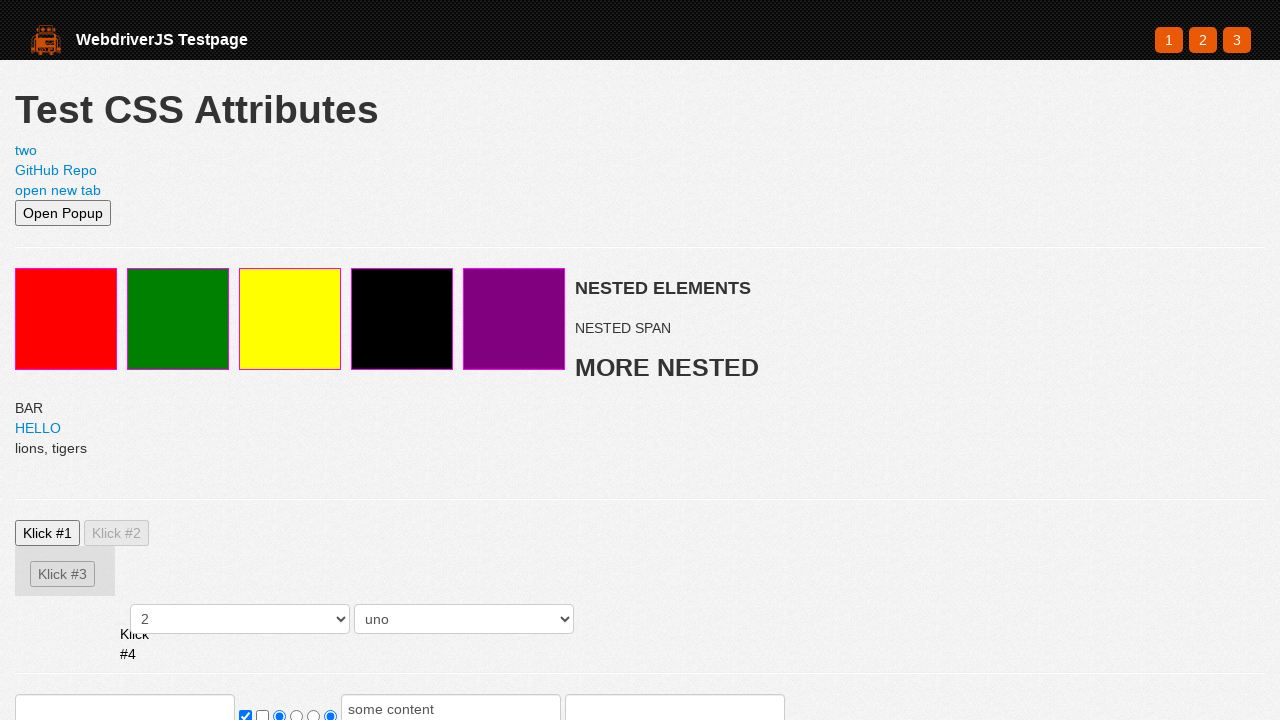

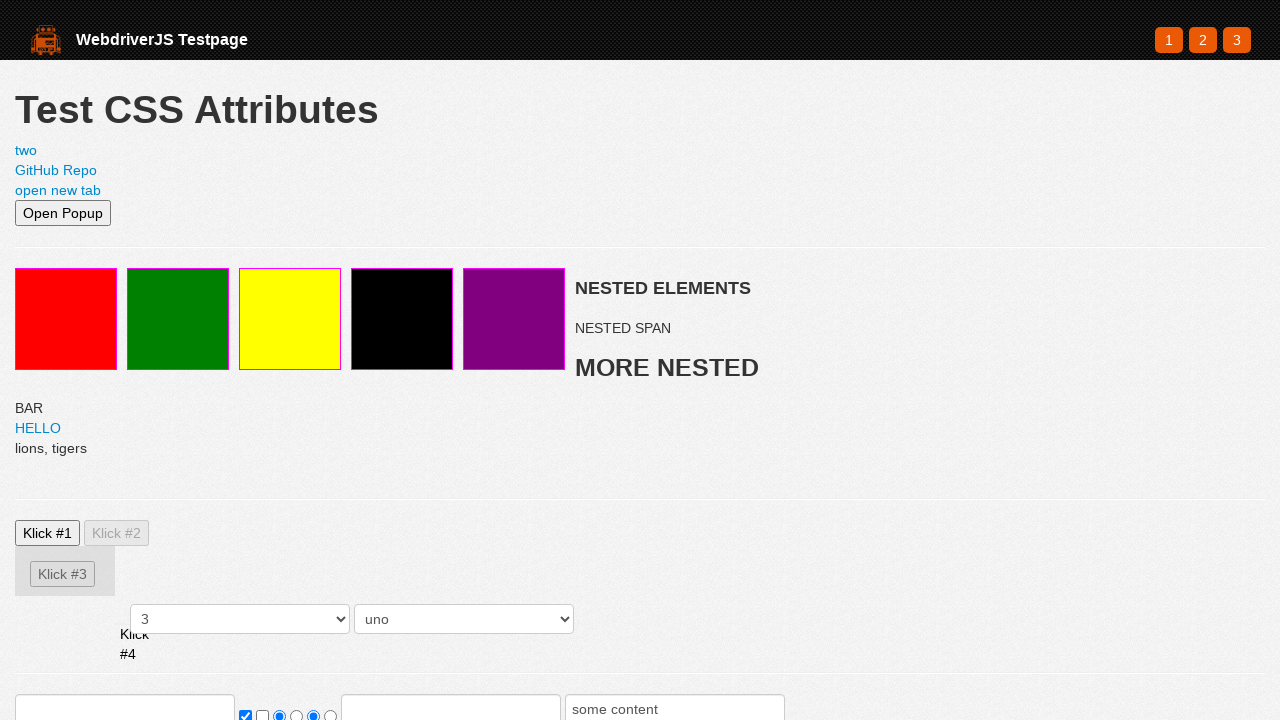